Tests dynamic loading functionality by clicking a start button, waiting for a loading bar to appear, and then verifying that the confirmation text "Hello World!" is displayed after loading completes.

Starting URL: http://the-internet.herokuapp.com/dynamic_loading/1

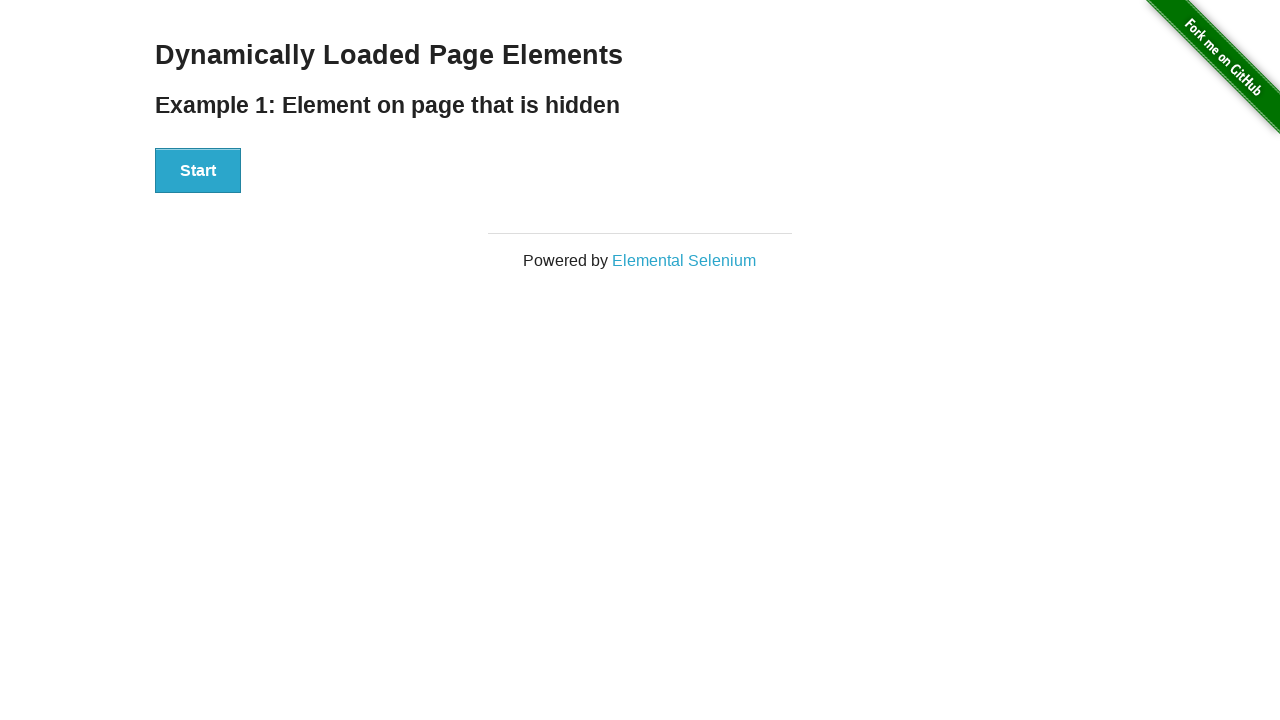

Clicked Start button to initiate dynamic loading at (198, 171) on #start button
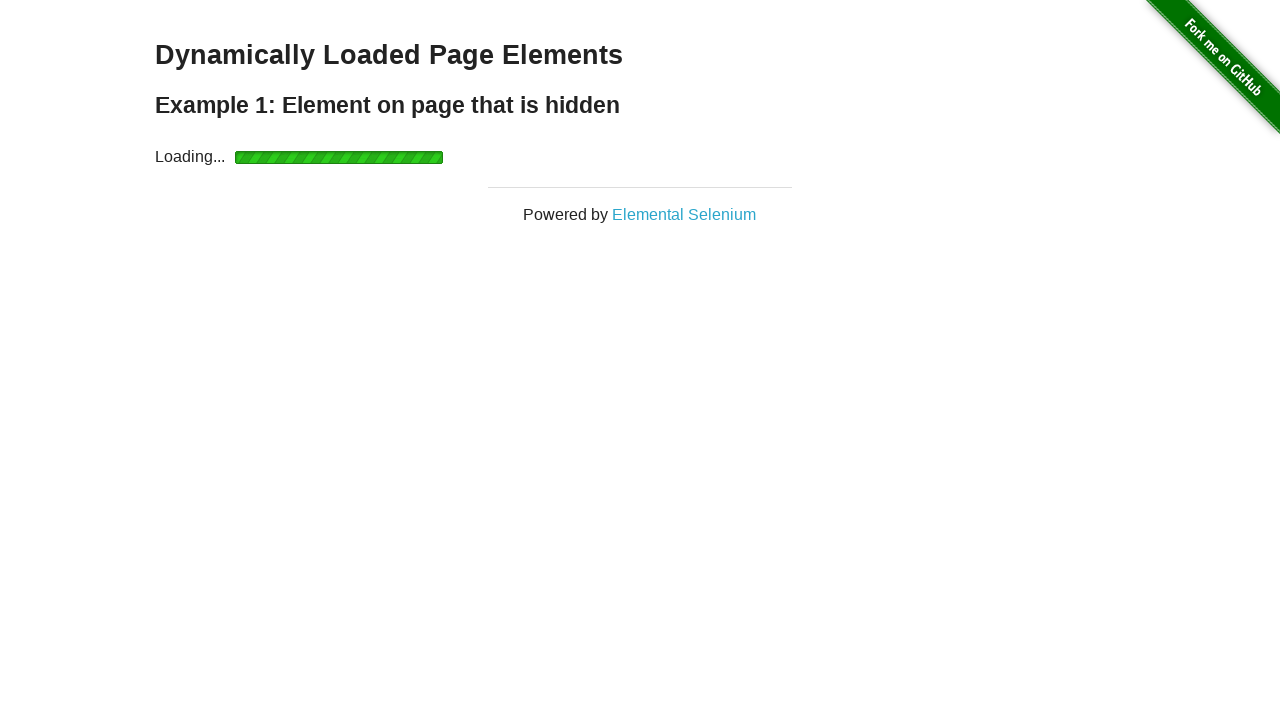

Loading bar appeared
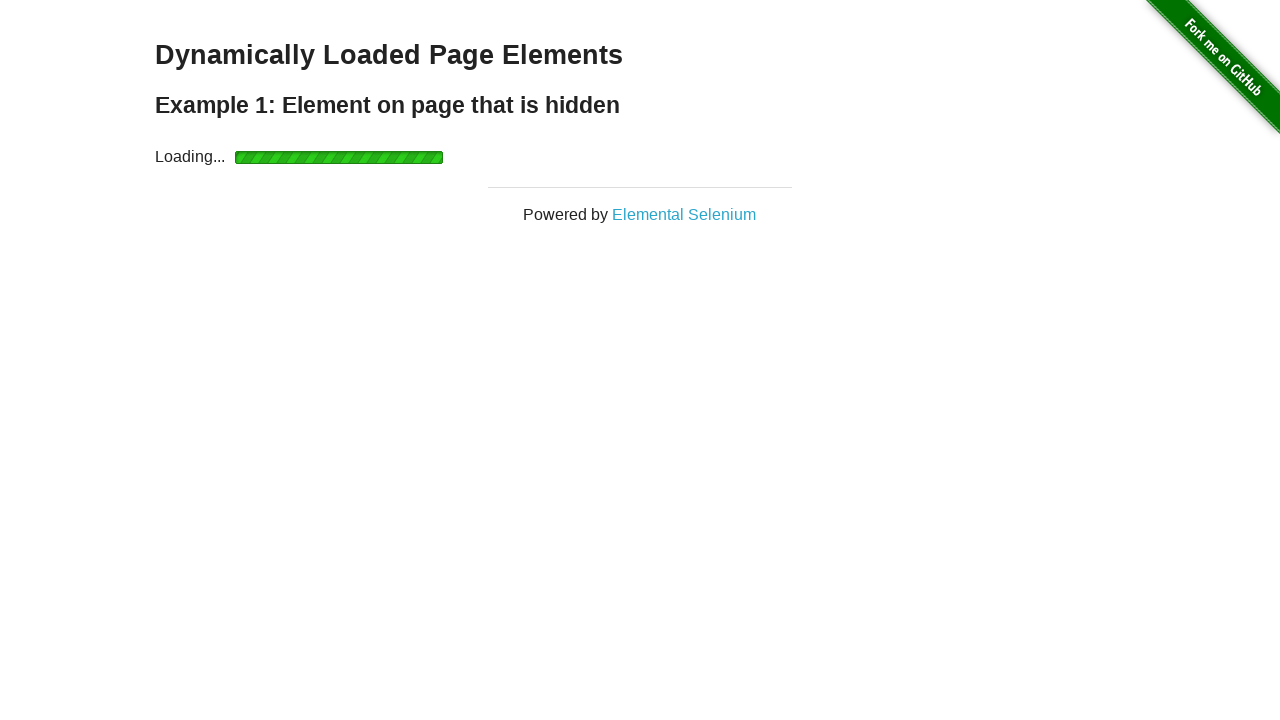

Finish text 'Hello World!' became visible after loading completed
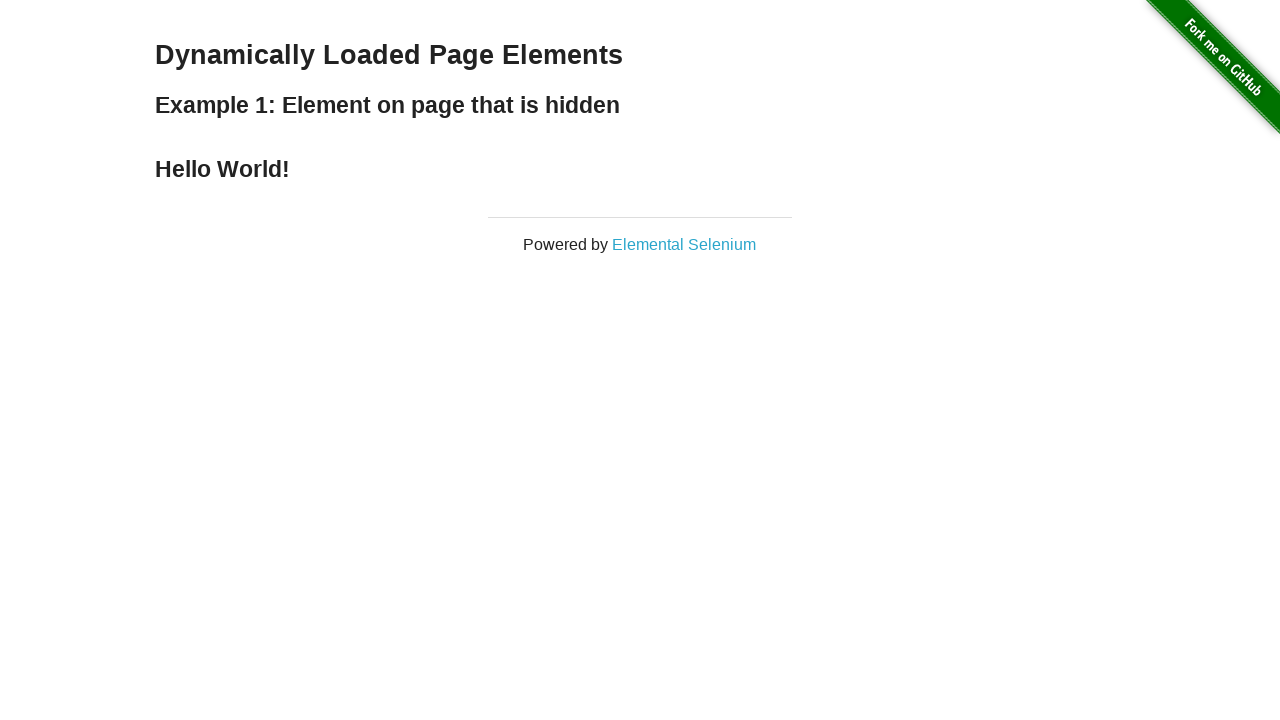

Retrieved finish text: 'Hello World!'
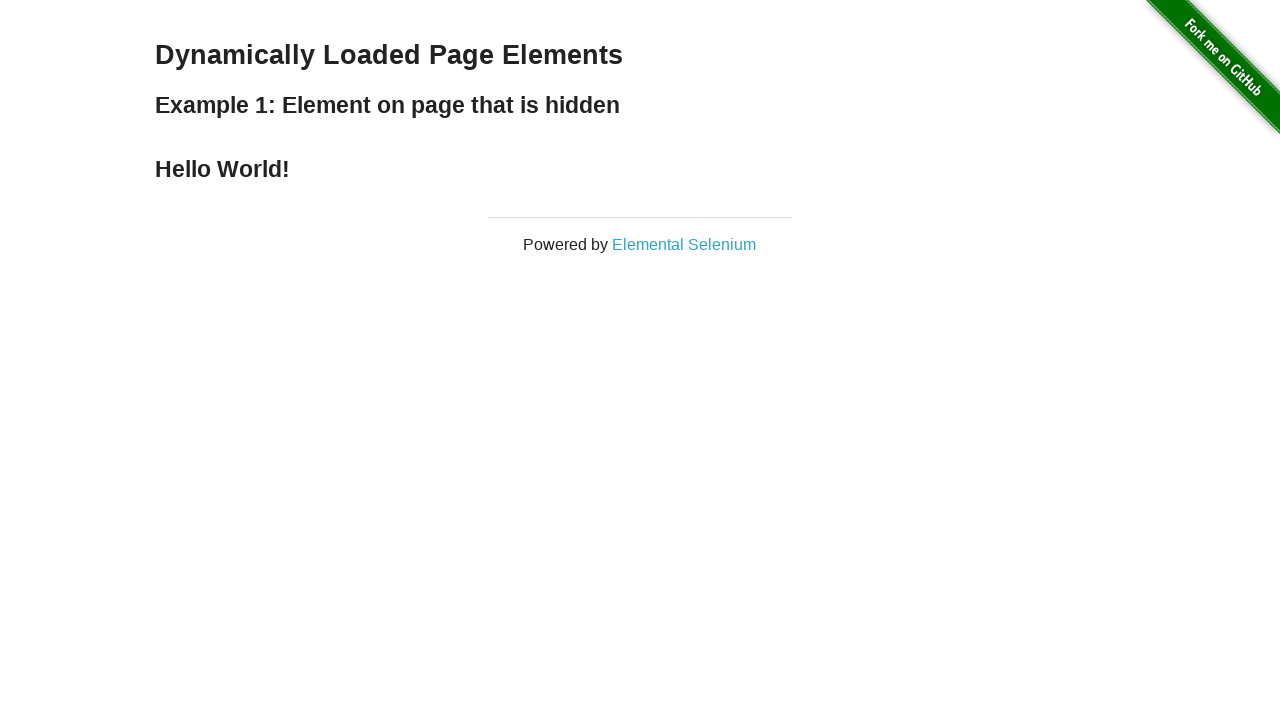

Assertion passed: Confirmation text matches expected 'Hello World!'
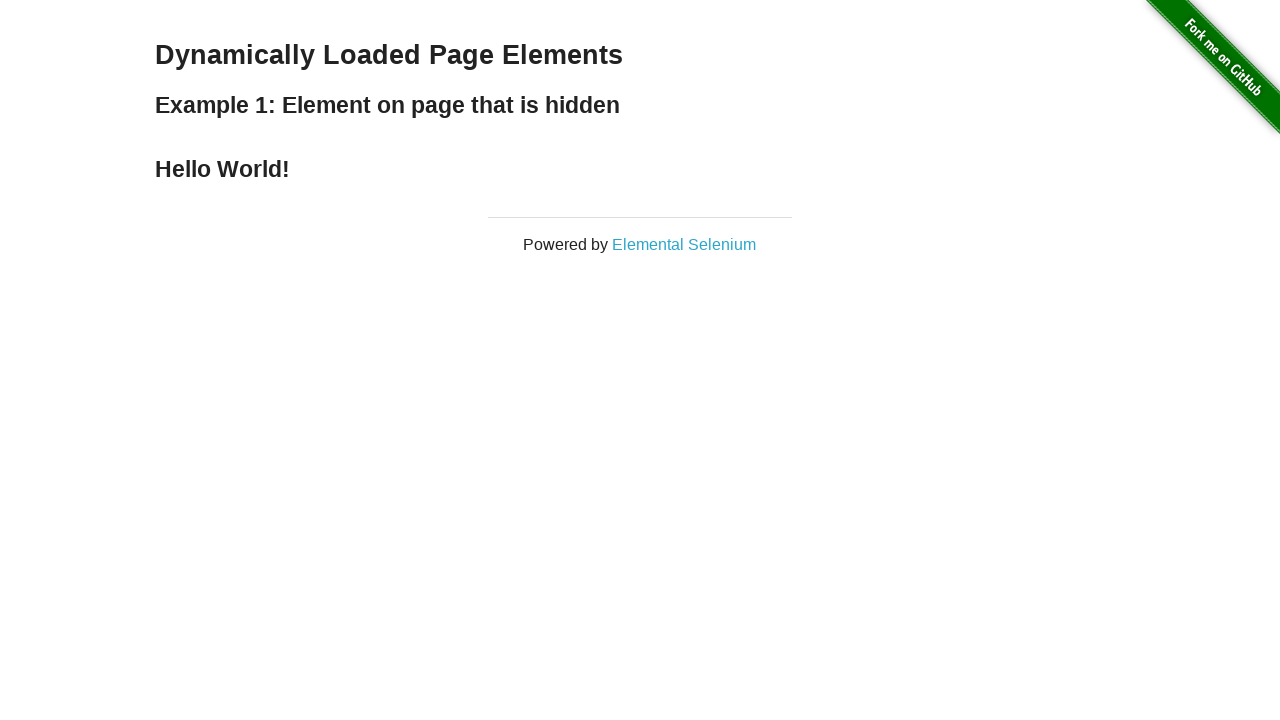

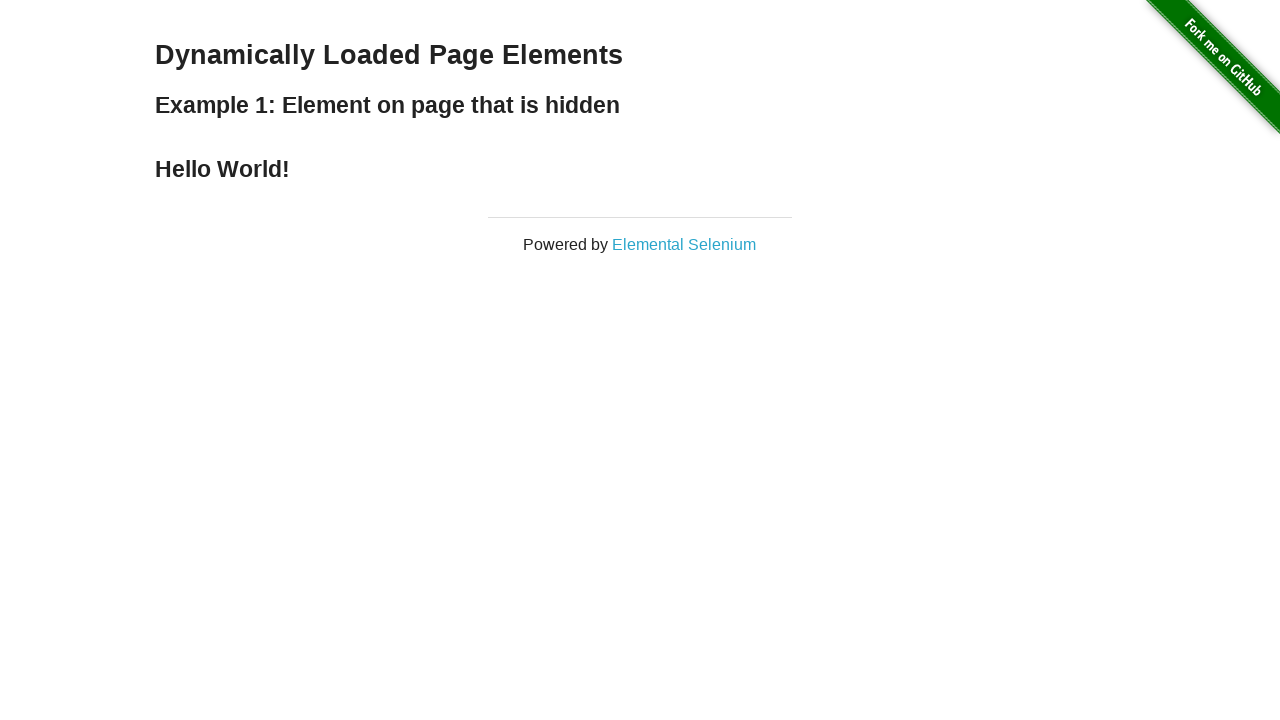